Tests navigating through different filter views and returning to show all items.

Starting URL: https://demo.playwright.dev/todomvc

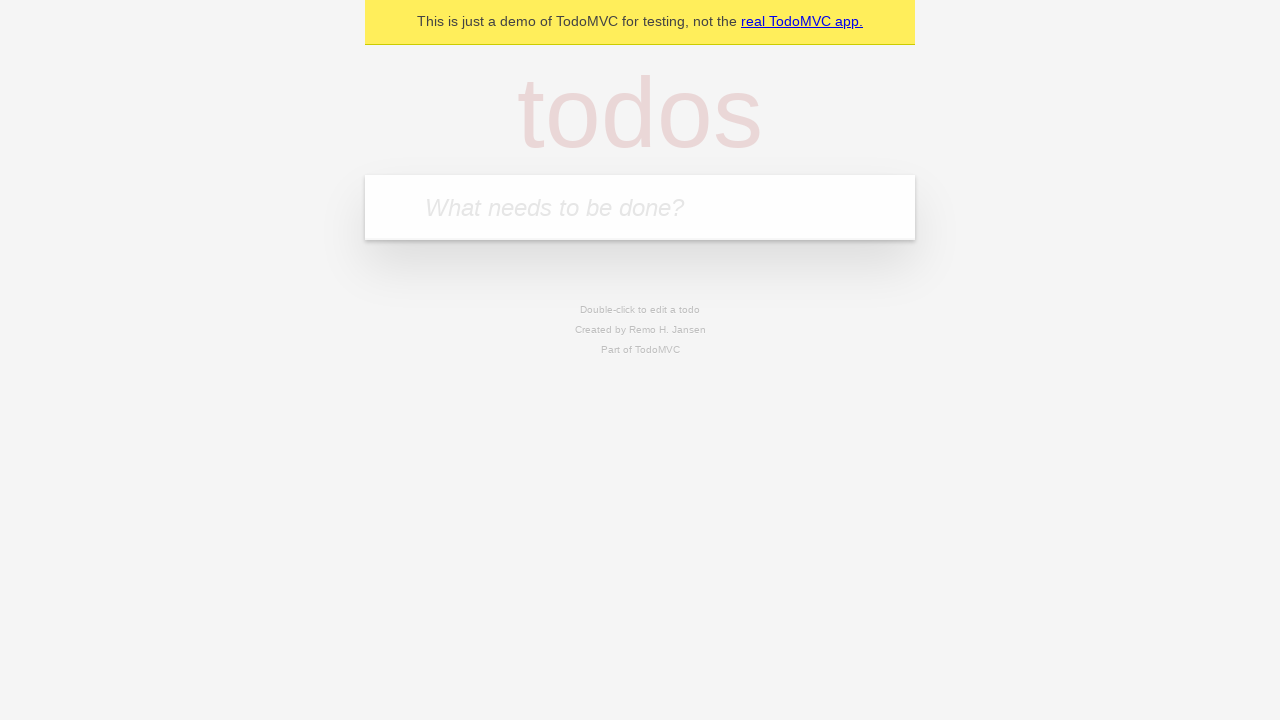

Filled todo input with 'buy some cheese' on internal:attr=[placeholder="What needs to be done?"i]
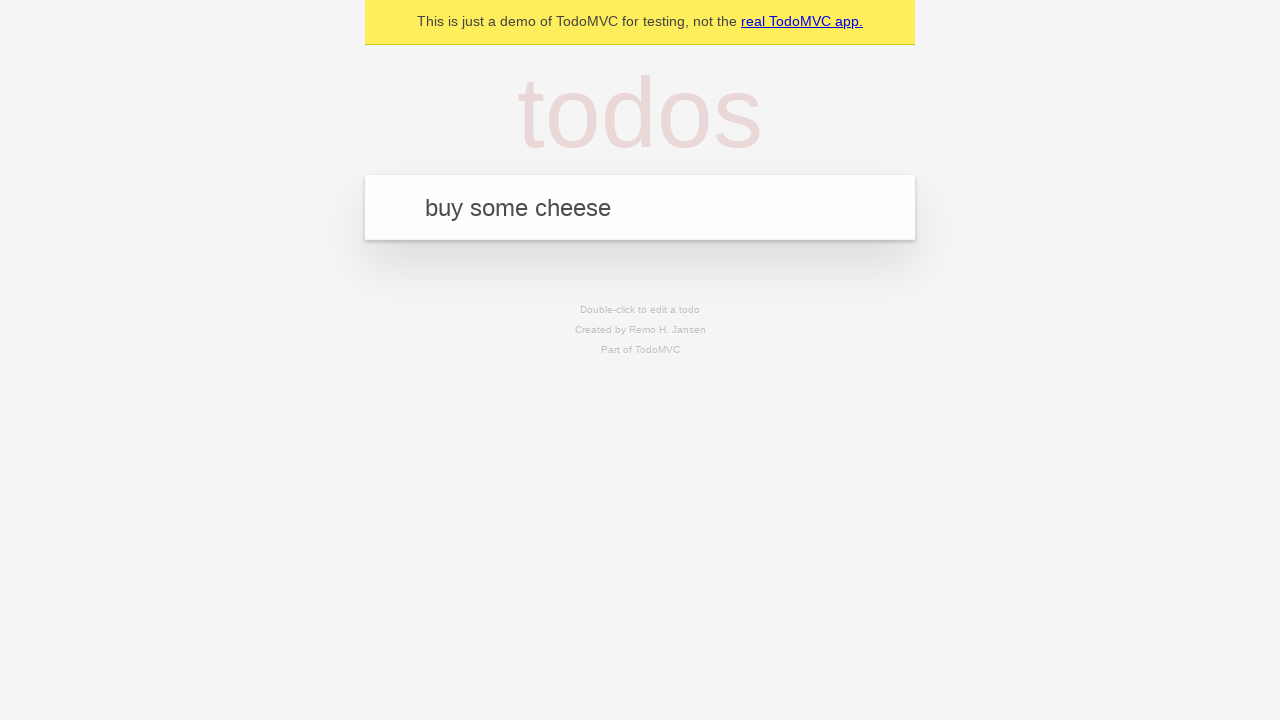

Pressed Enter to create todo 'buy some cheese' on internal:attr=[placeholder="What needs to be done?"i]
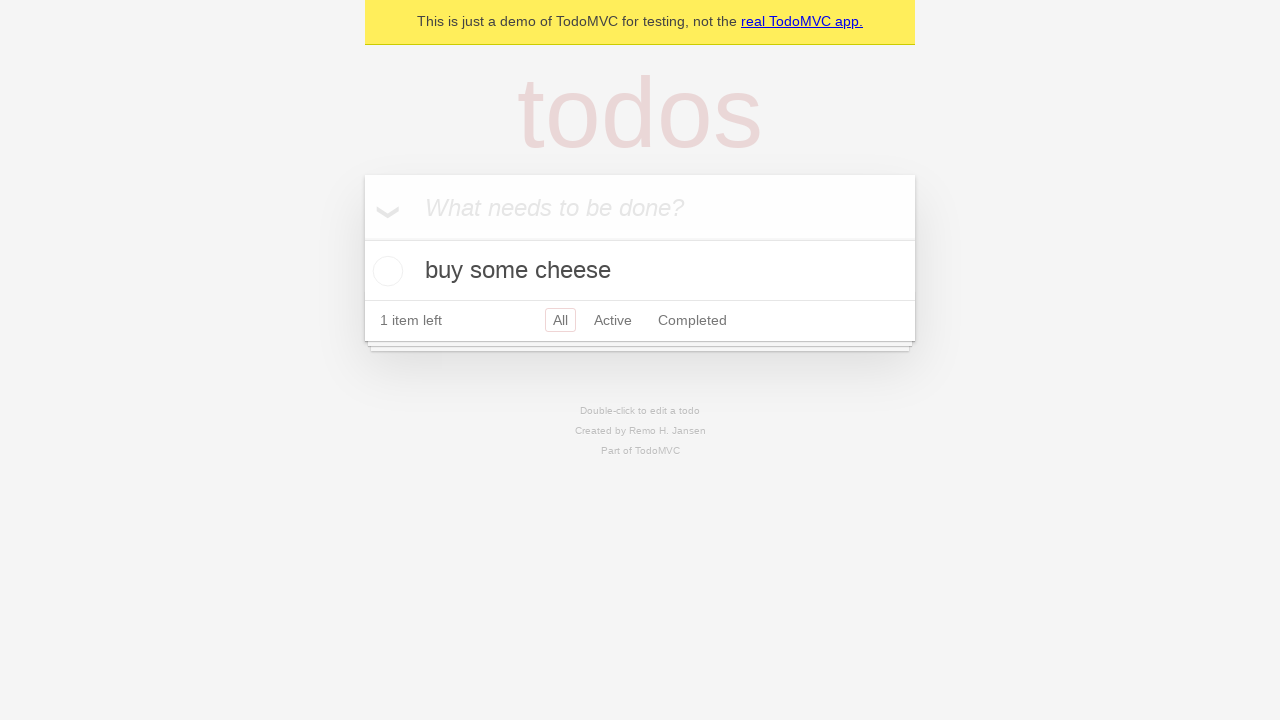

Filled todo input with 'feed the cat' on internal:attr=[placeholder="What needs to be done?"i]
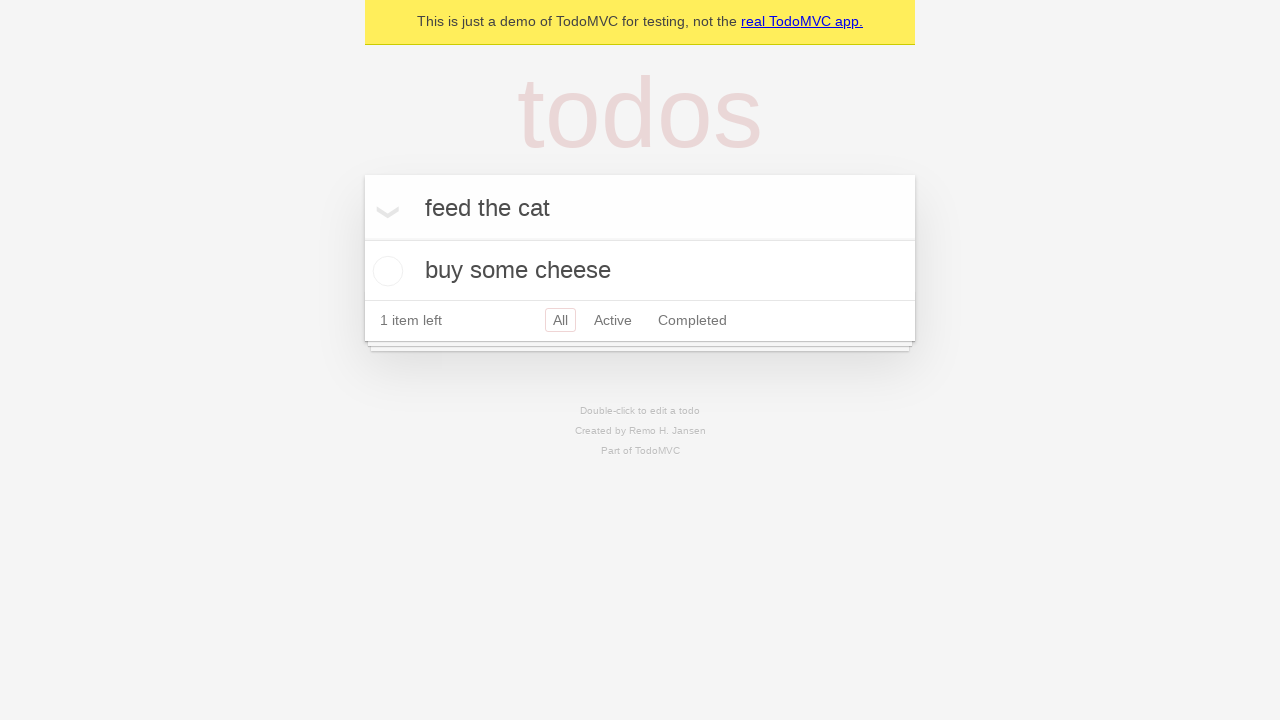

Pressed Enter to create todo 'feed the cat' on internal:attr=[placeholder="What needs to be done?"i]
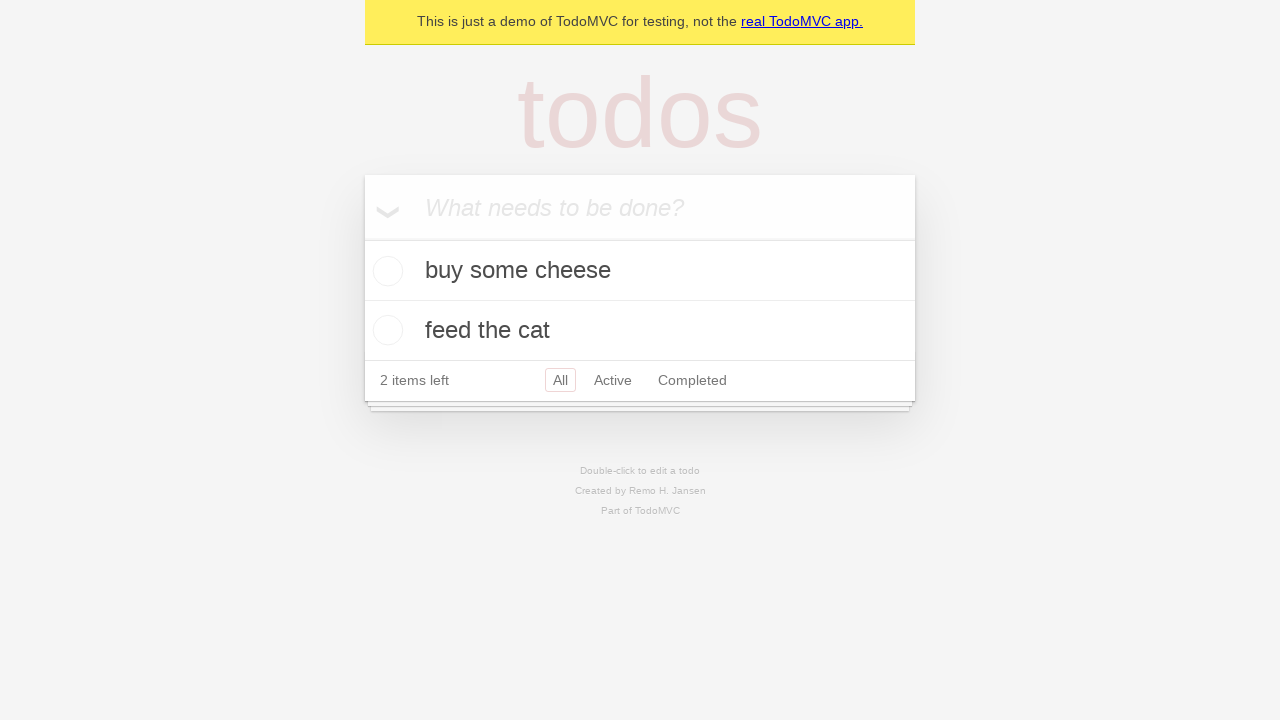

Filled todo input with 'book a doctors appointment' on internal:attr=[placeholder="What needs to be done?"i]
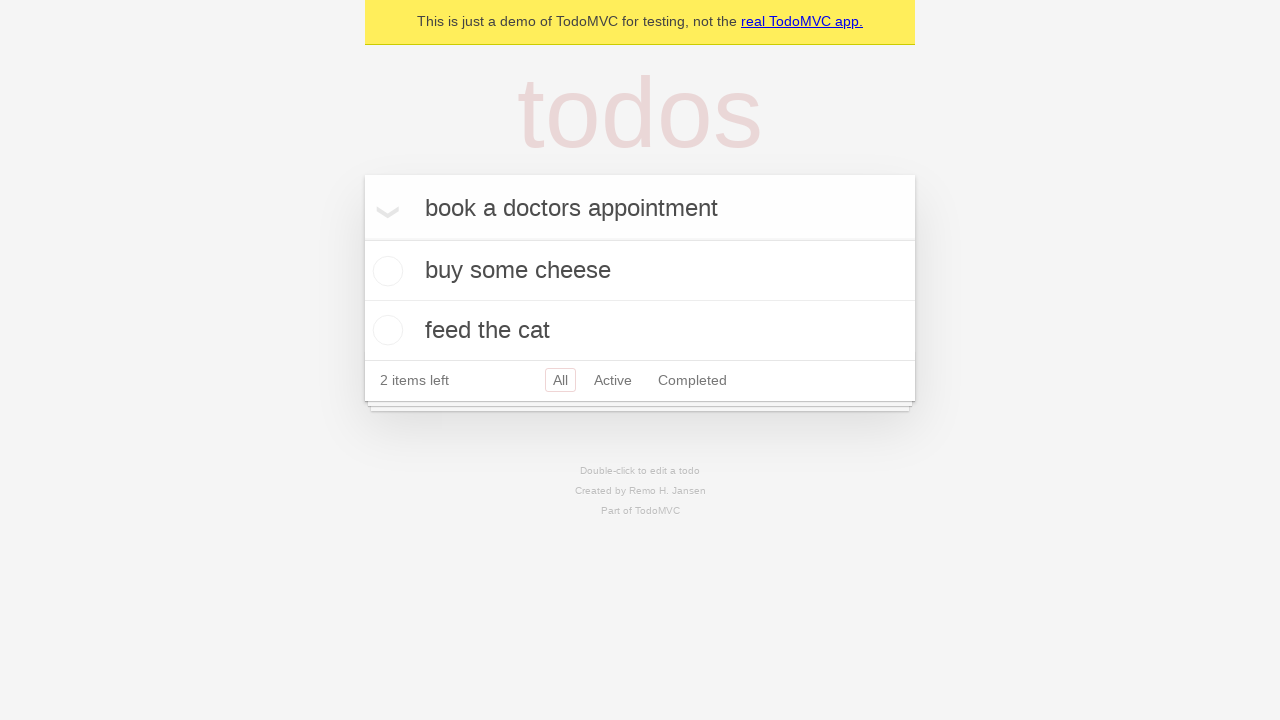

Pressed Enter to create todo 'book a doctors appointment' on internal:attr=[placeholder="What needs to be done?"i]
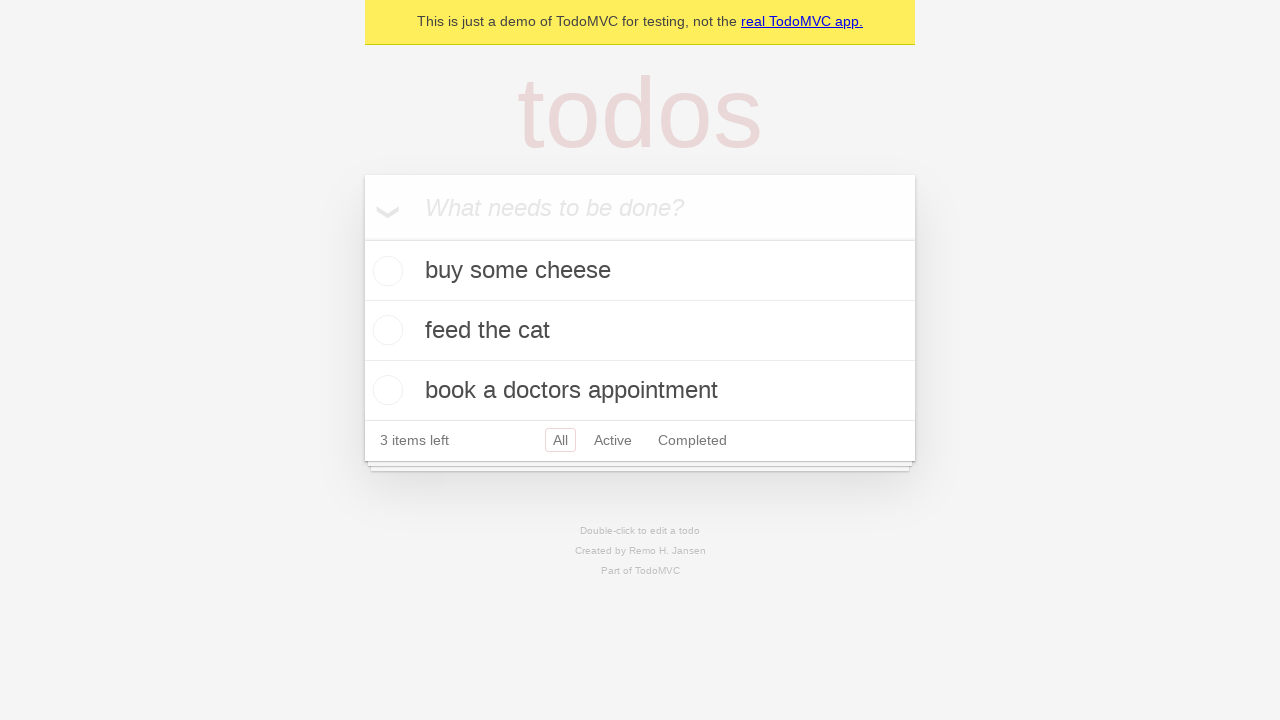

Checked the second todo item at (385, 330) on internal:testid=[data-testid="todo-item"s] >> nth=1 >> internal:role=checkbox
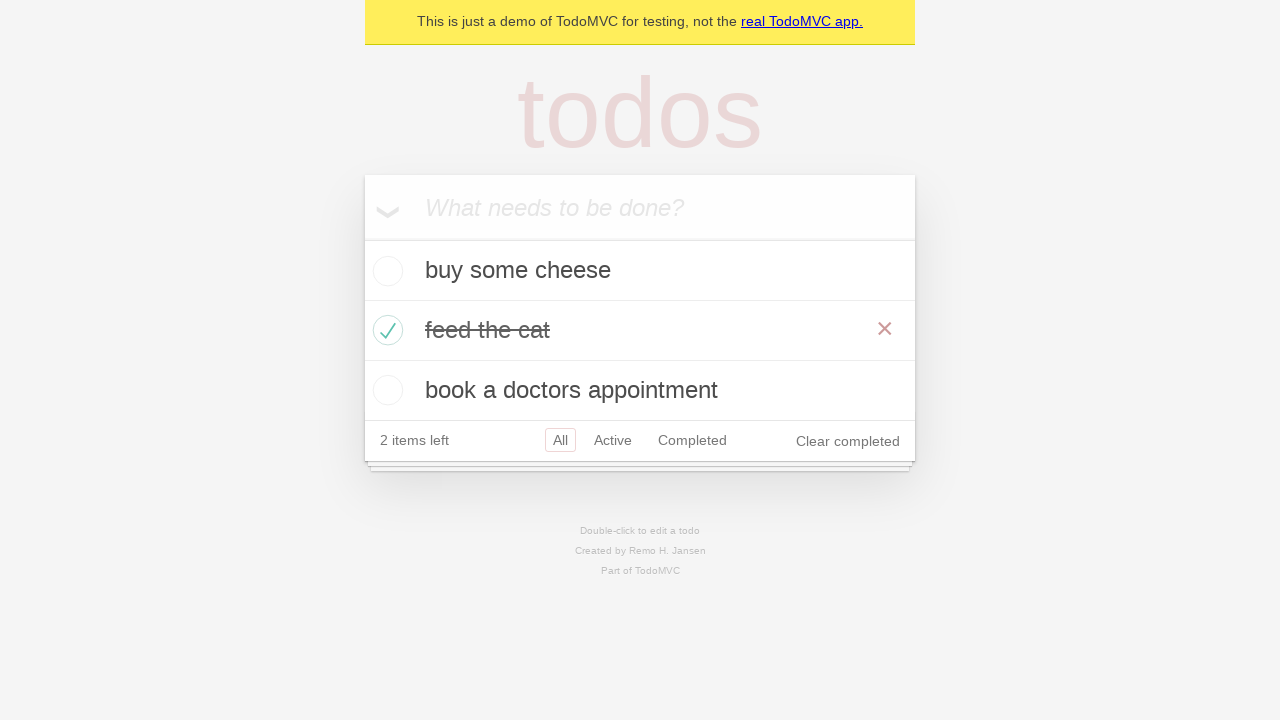

Clicked 'Active' filter link at (613, 440) on internal:role=link[name="Active"i]
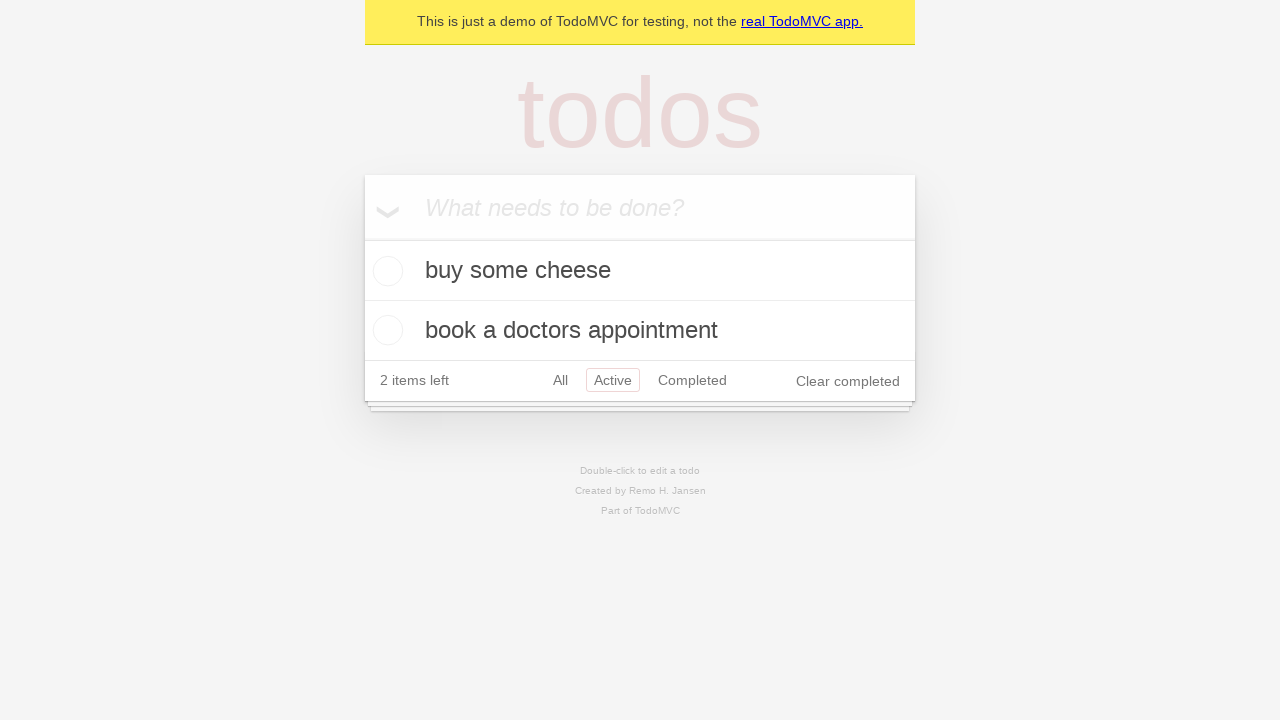

Clicked 'Completed' filter link at (692, 380) on internal:role=link[name="Completed"i]
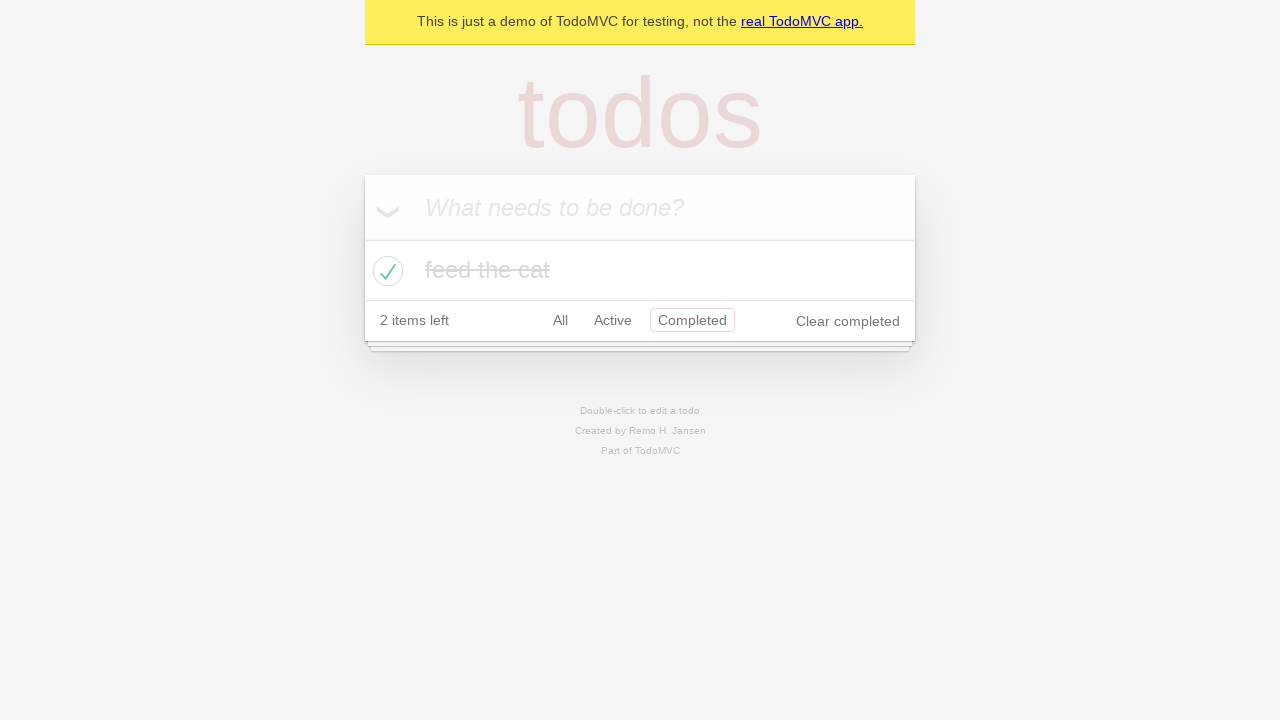

Clicked 'All' filter link to display all items at (560, 320) on internal:role=link[name="All"i]
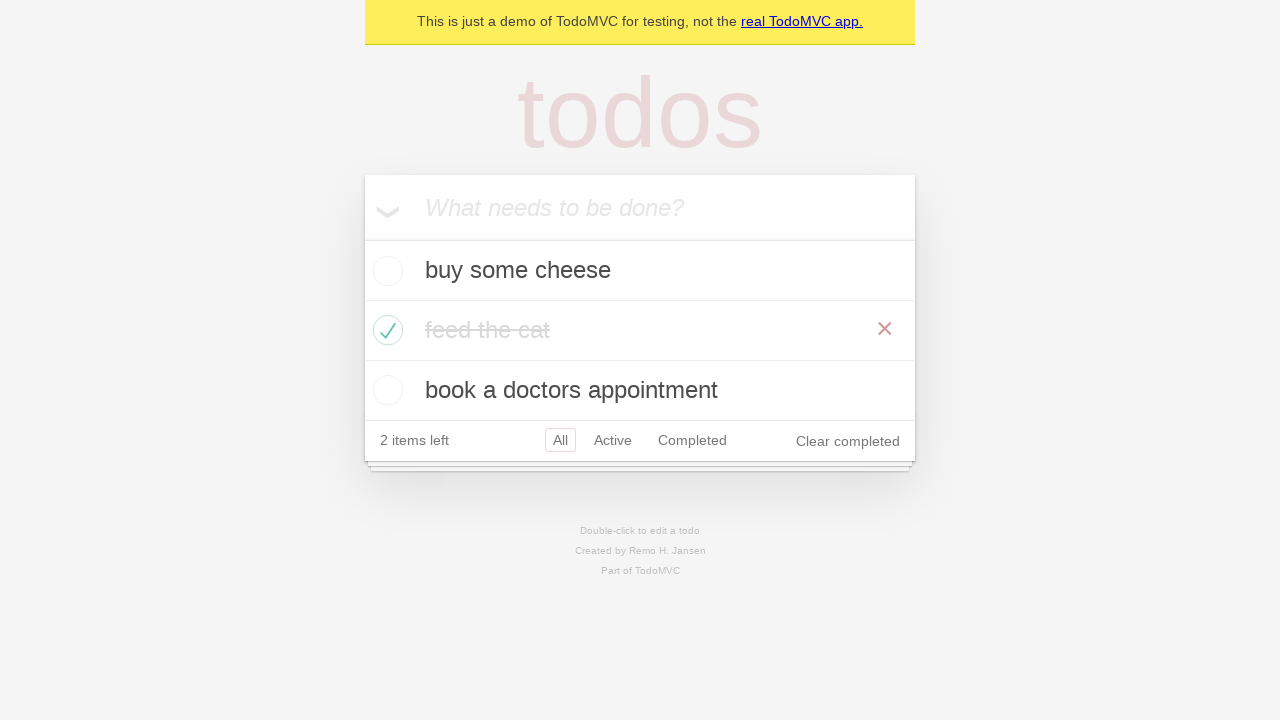

Waited for filter to apply
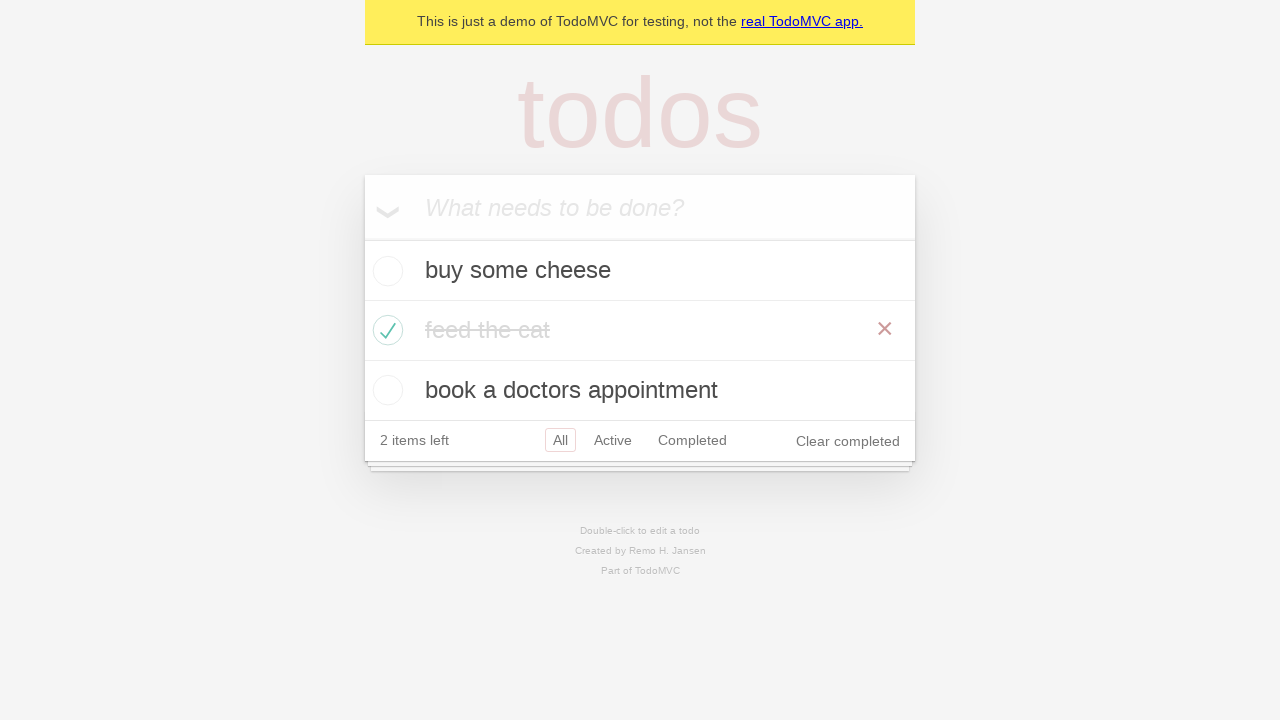

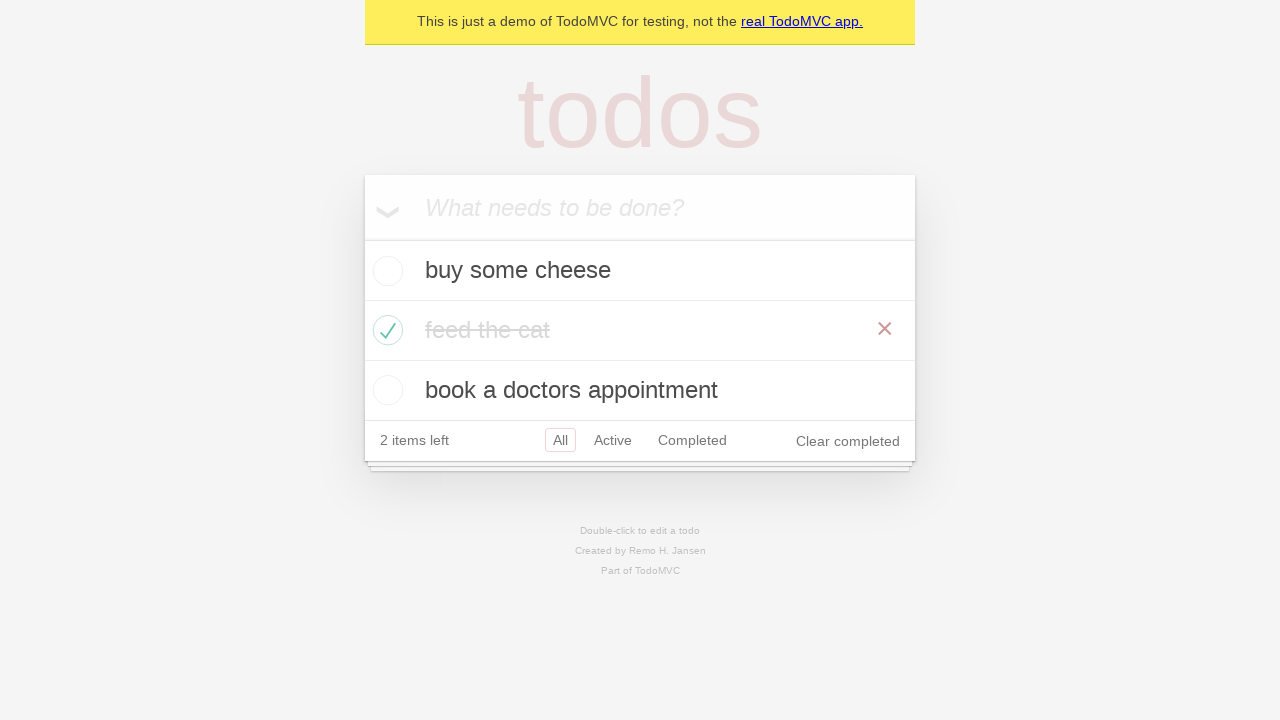